Tests basic browser launch and navigation to the BuyWow e-commerce website, maximizing the window and verifying the page loads successfully.

Starting URL: https://www.buywow.in/

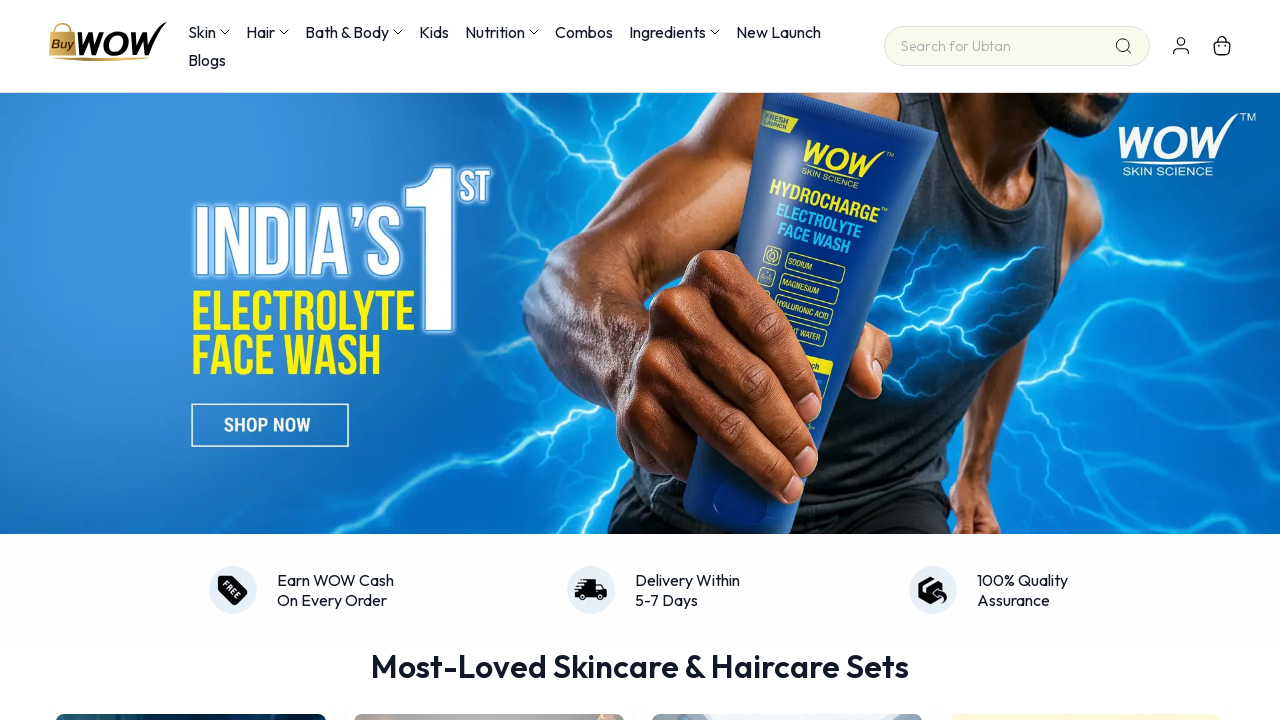

Set viewport size to 1920x1080
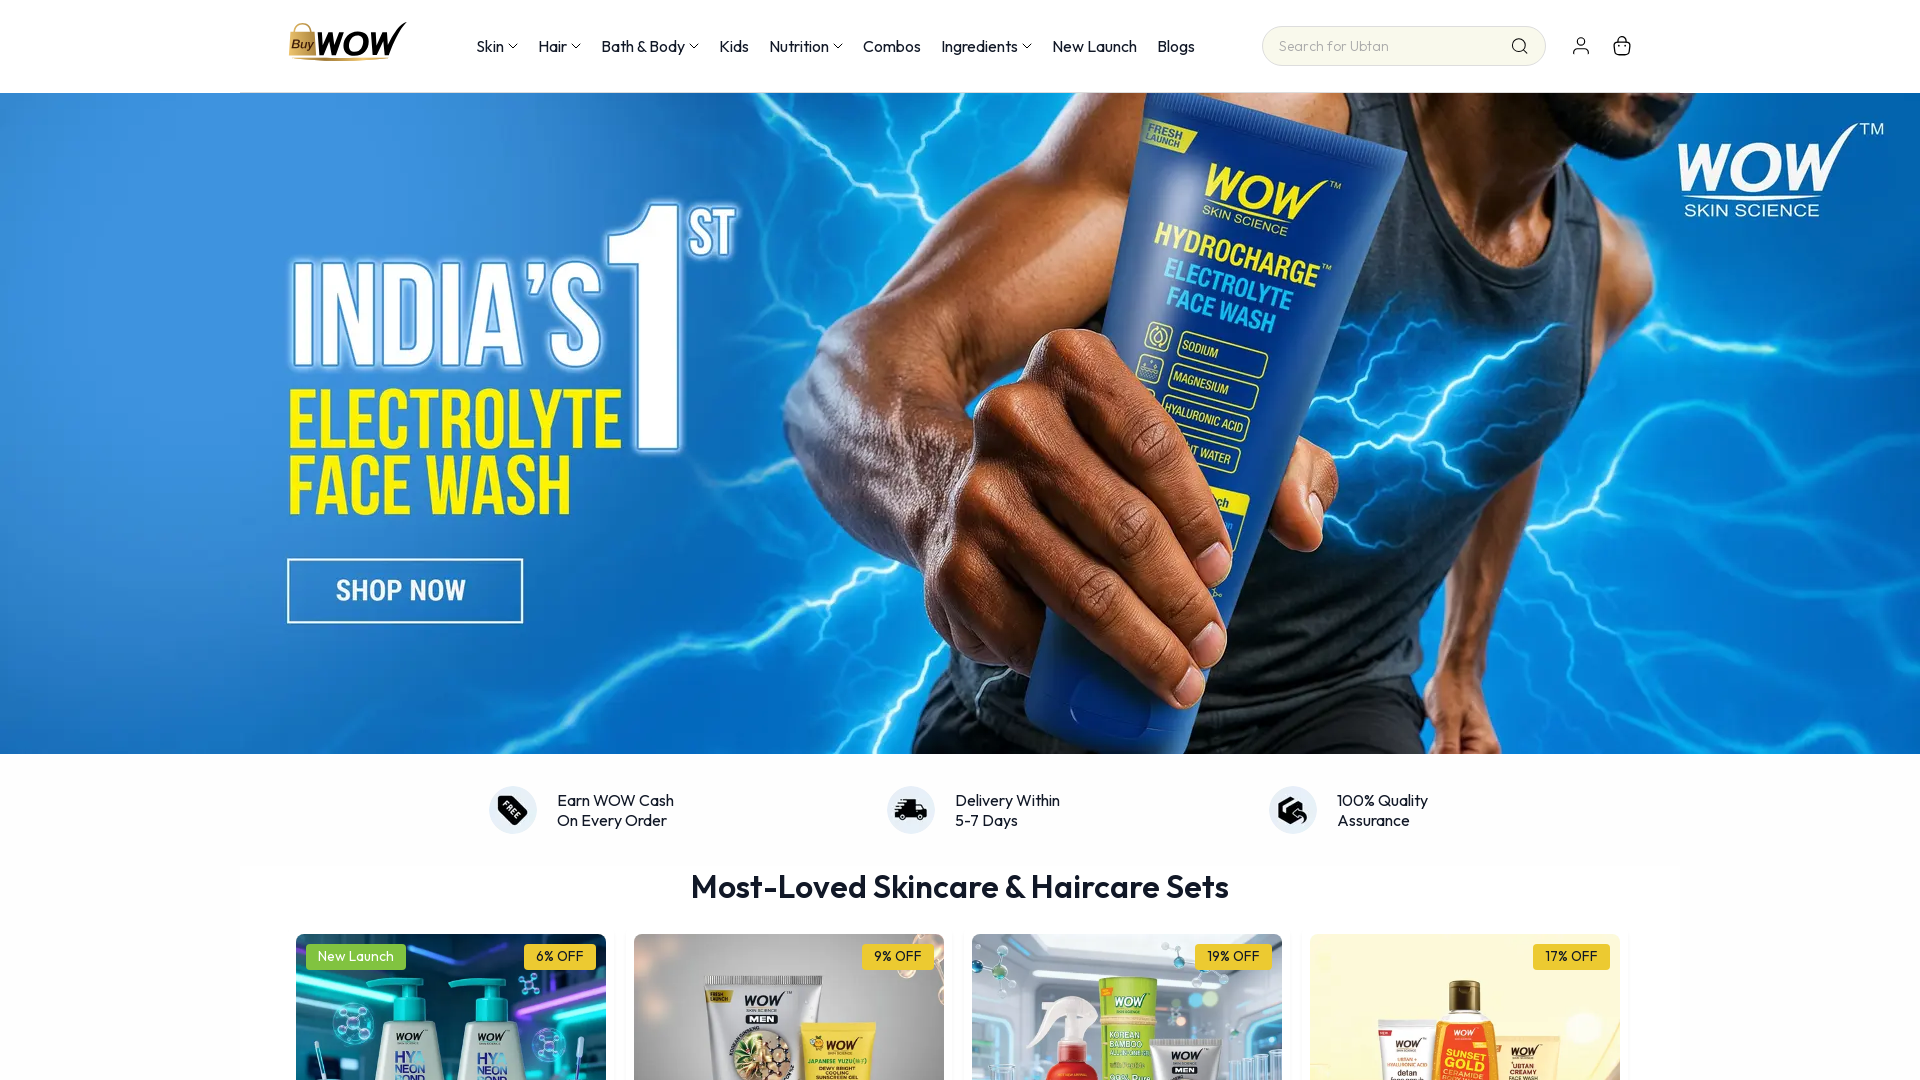

Page loaded with domcontentloaded state
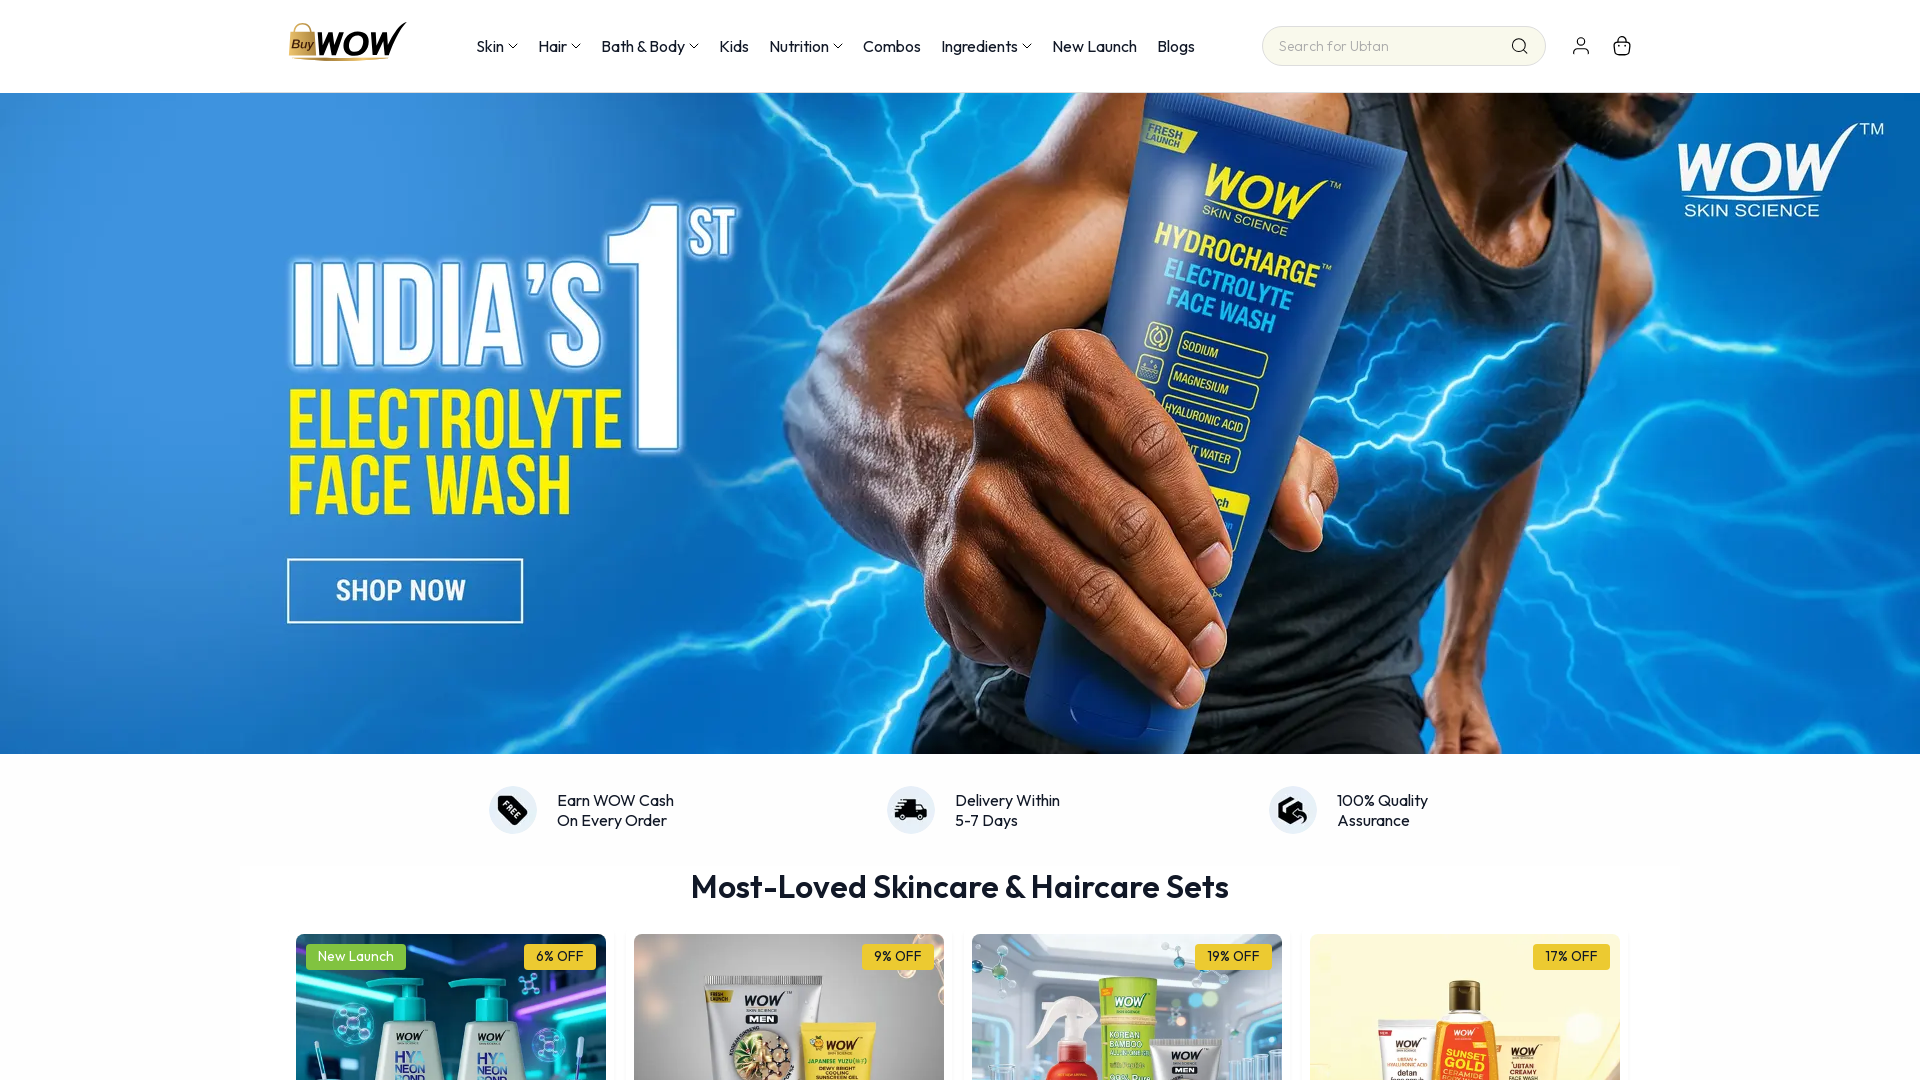

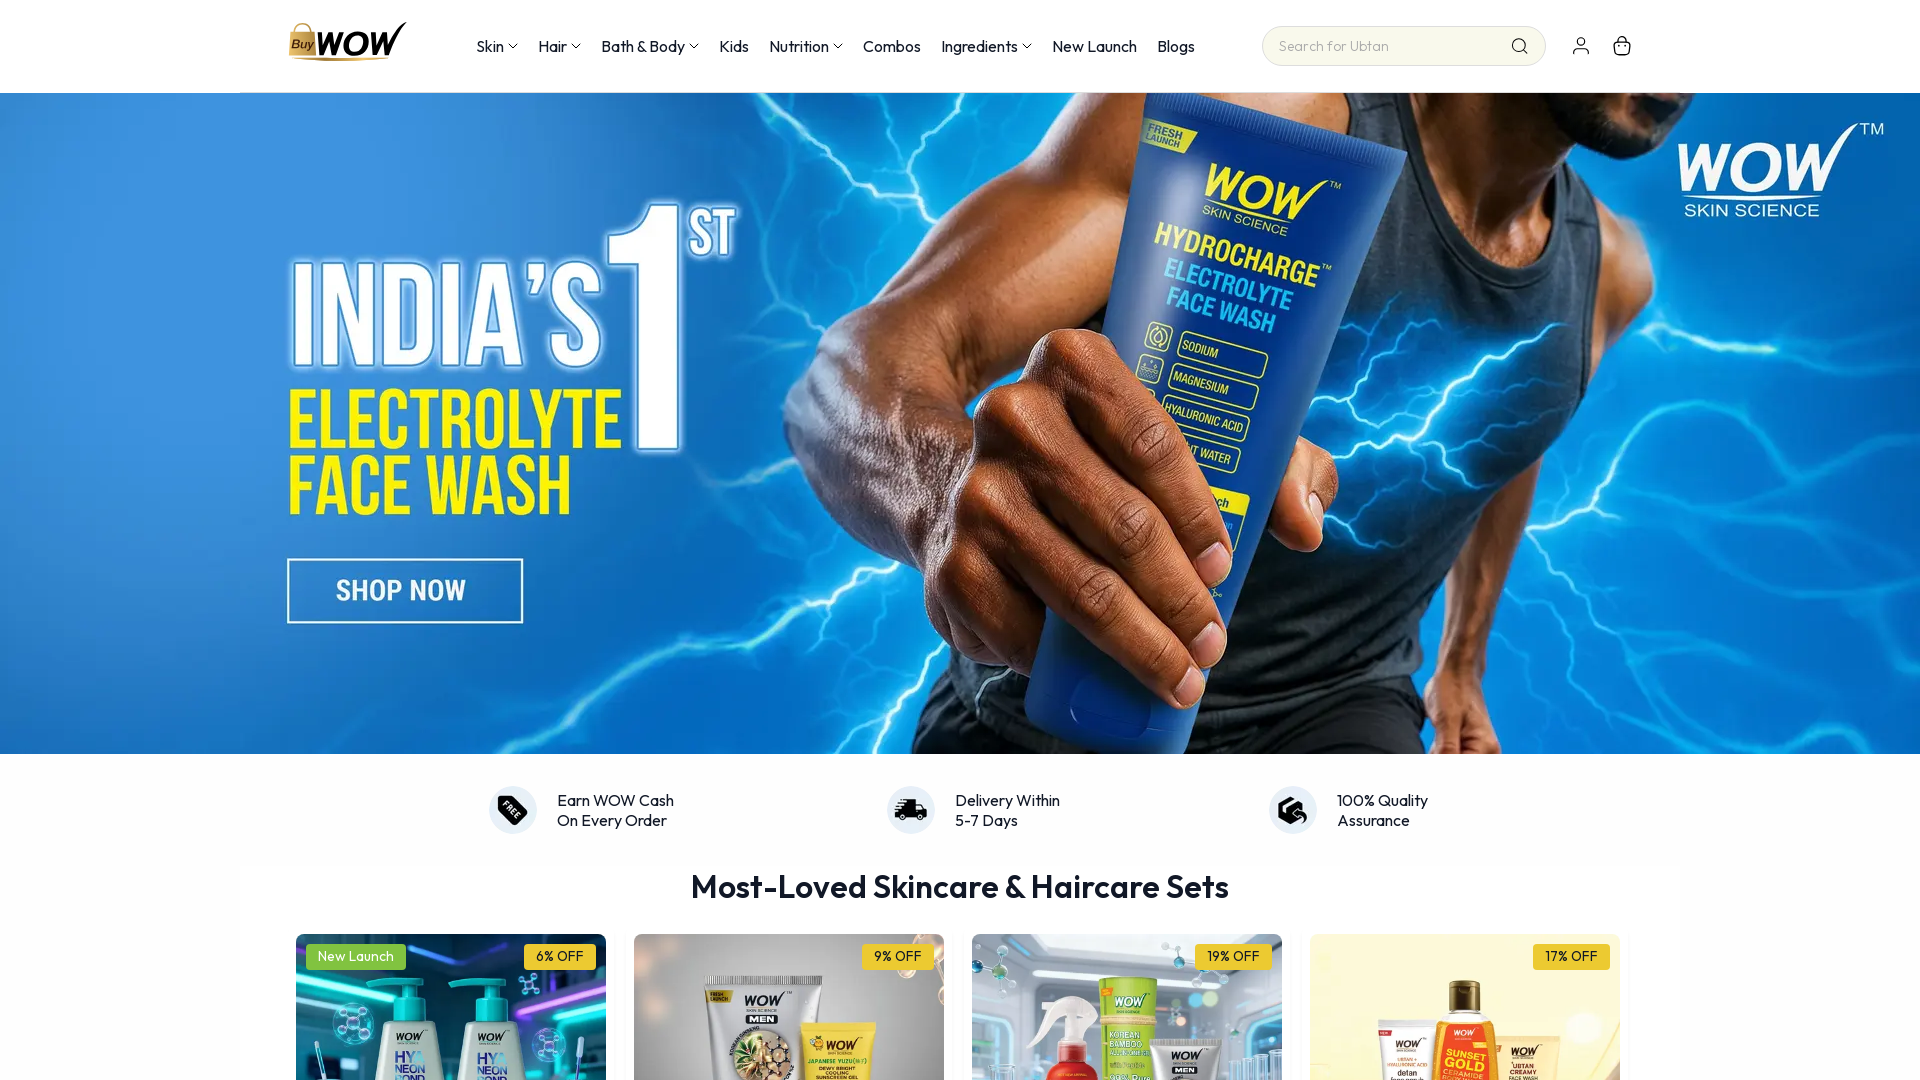